Tests adding and removing dynamic elements by clicking Add Element button then Delete button

Starting URL: http://the-internet.herokuapp.com/add_remove_elements/

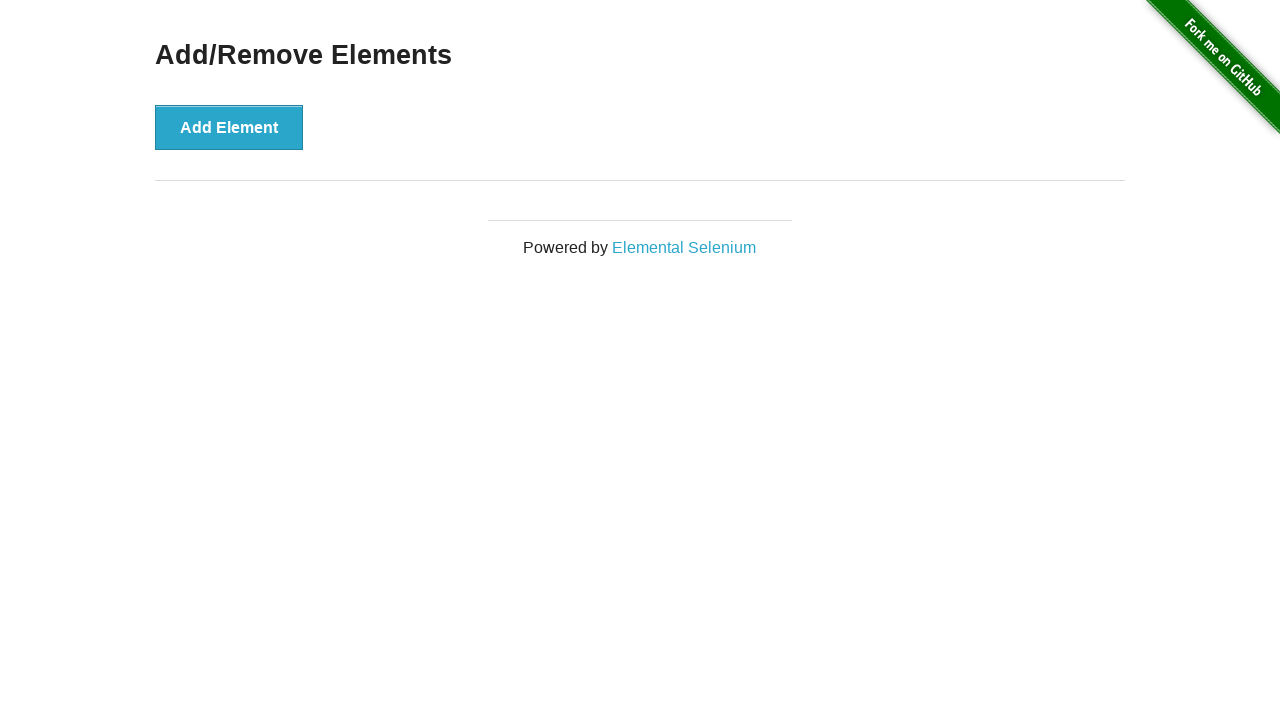

Clicked Add Element button at (229, 127) on xpath=//button[@onclick='addElement()']
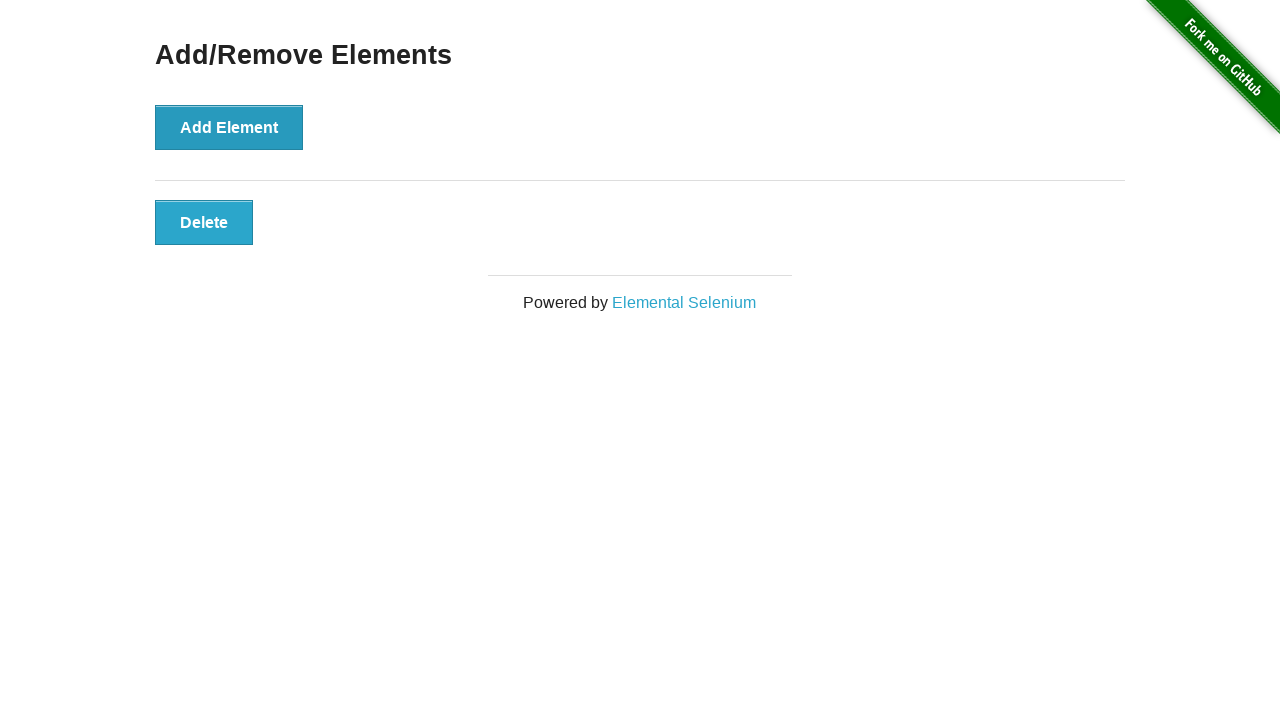

Delete button appeared
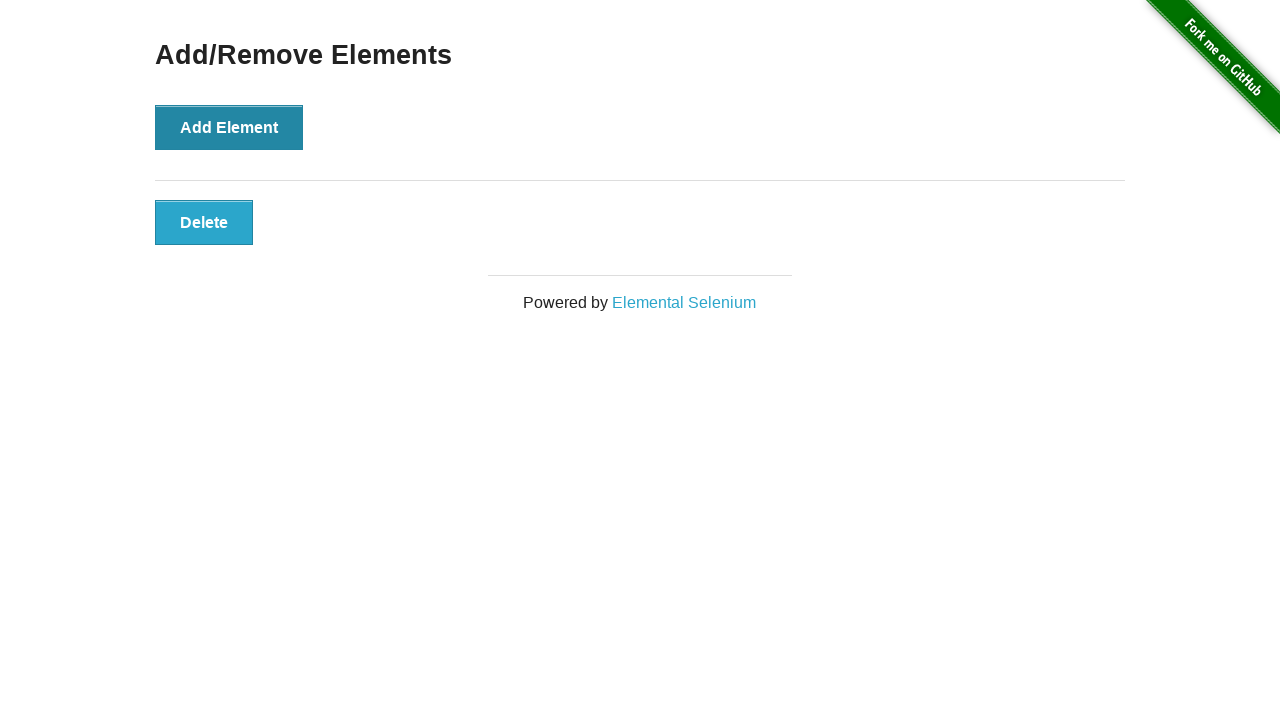

Clicked Delete button at (204, 222) on xpath=//button[@onclick='deleteElement()']
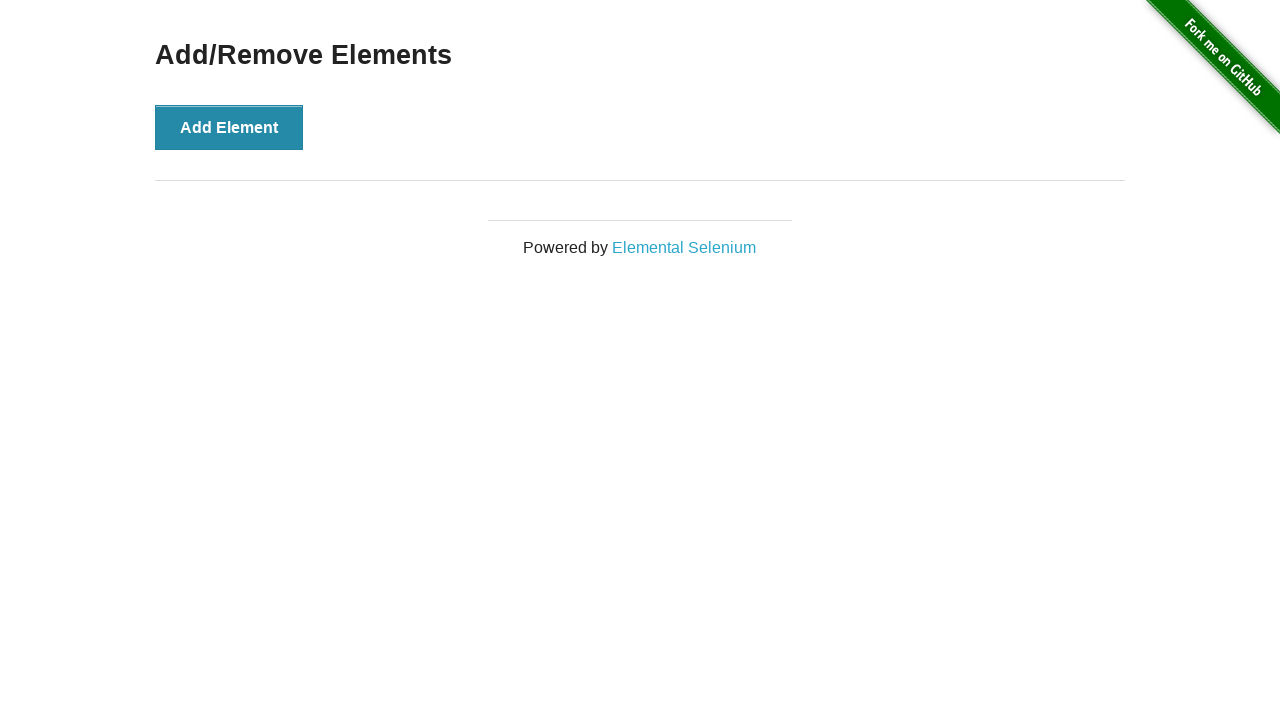

Delete button disappeared after removal
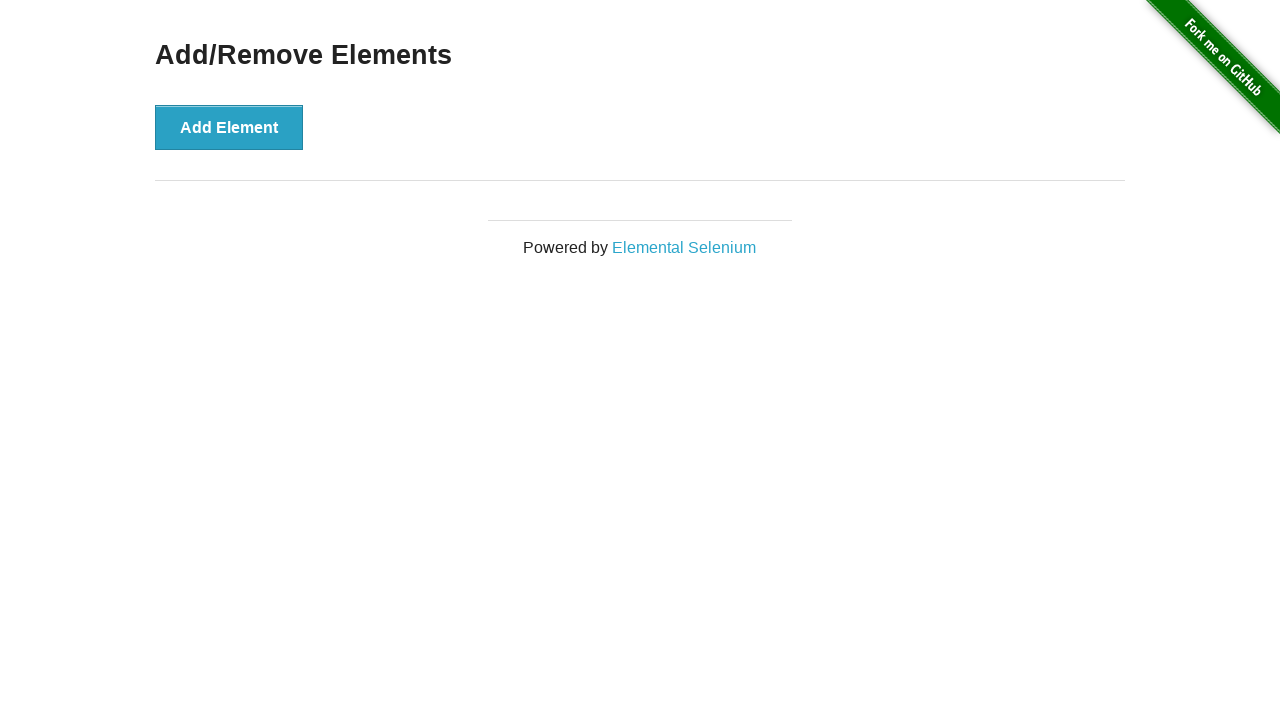

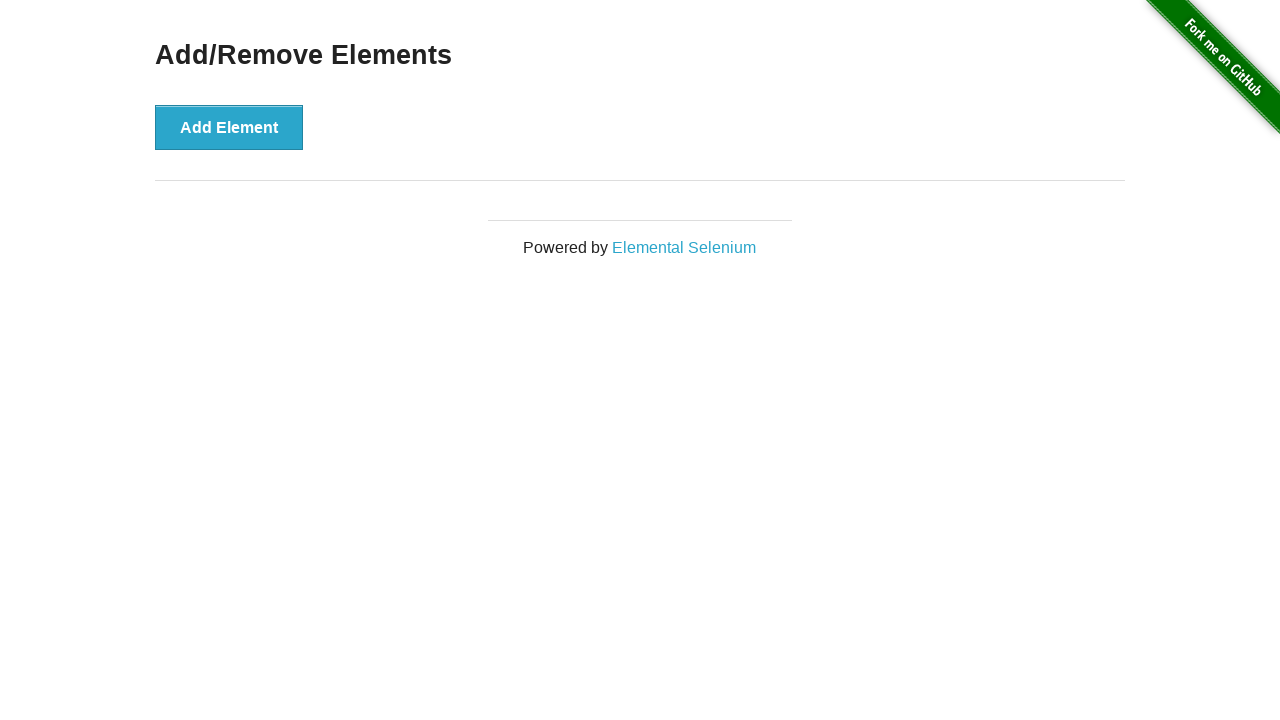